Tests locating multiple elements by tag name on a web UI testing practice page

Starting URL: https://vip.ceshiren.com/#/ui_study/locate

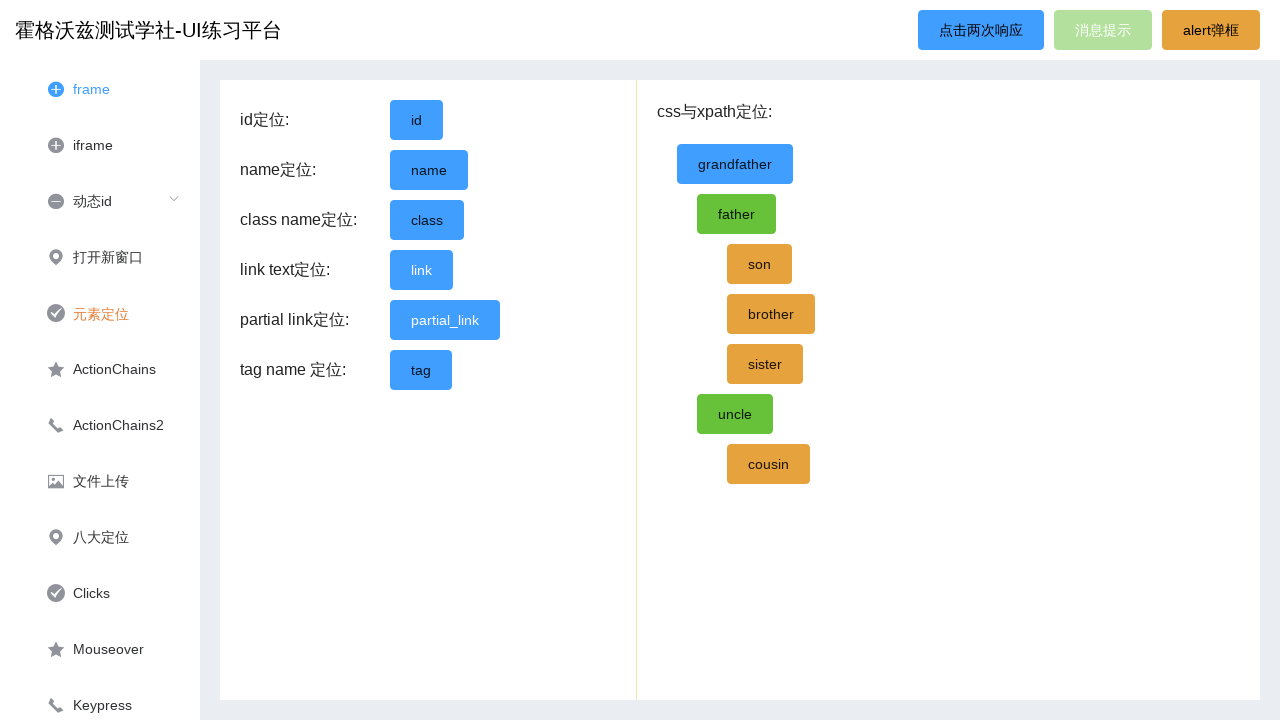

Navigated to UI study practice page for element location testing
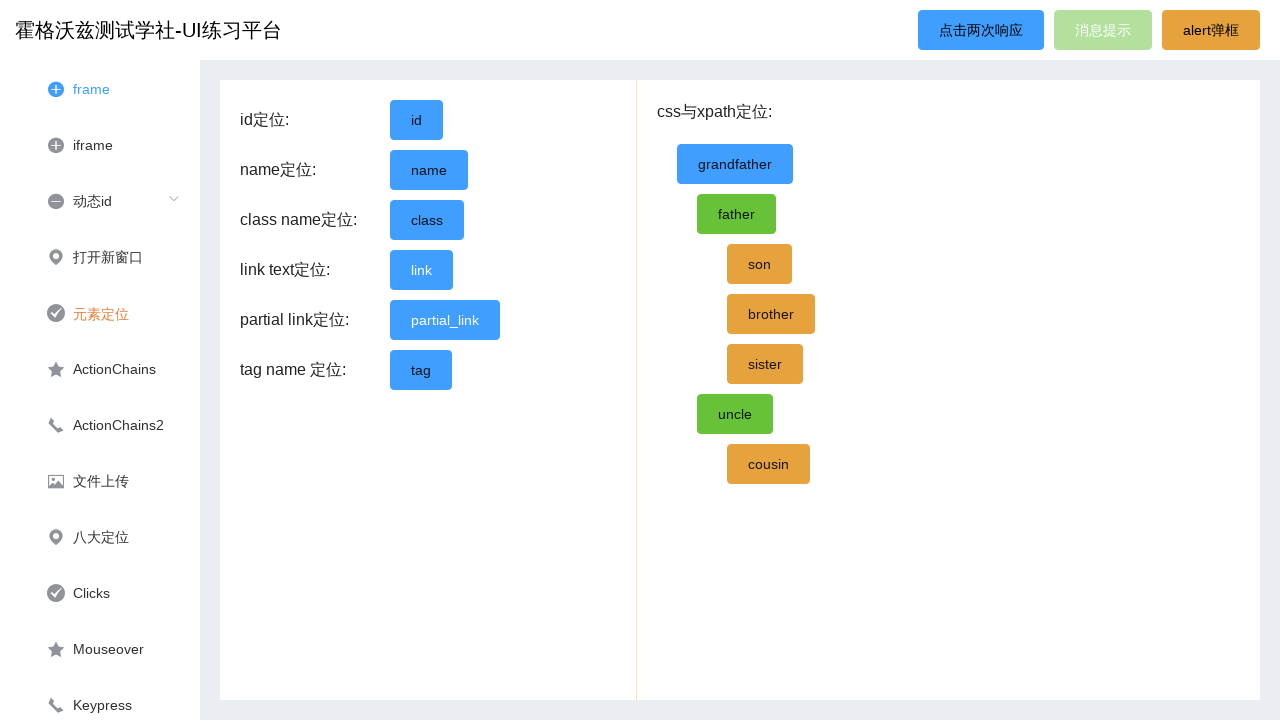

Located all anchor (a) tag elements on the page
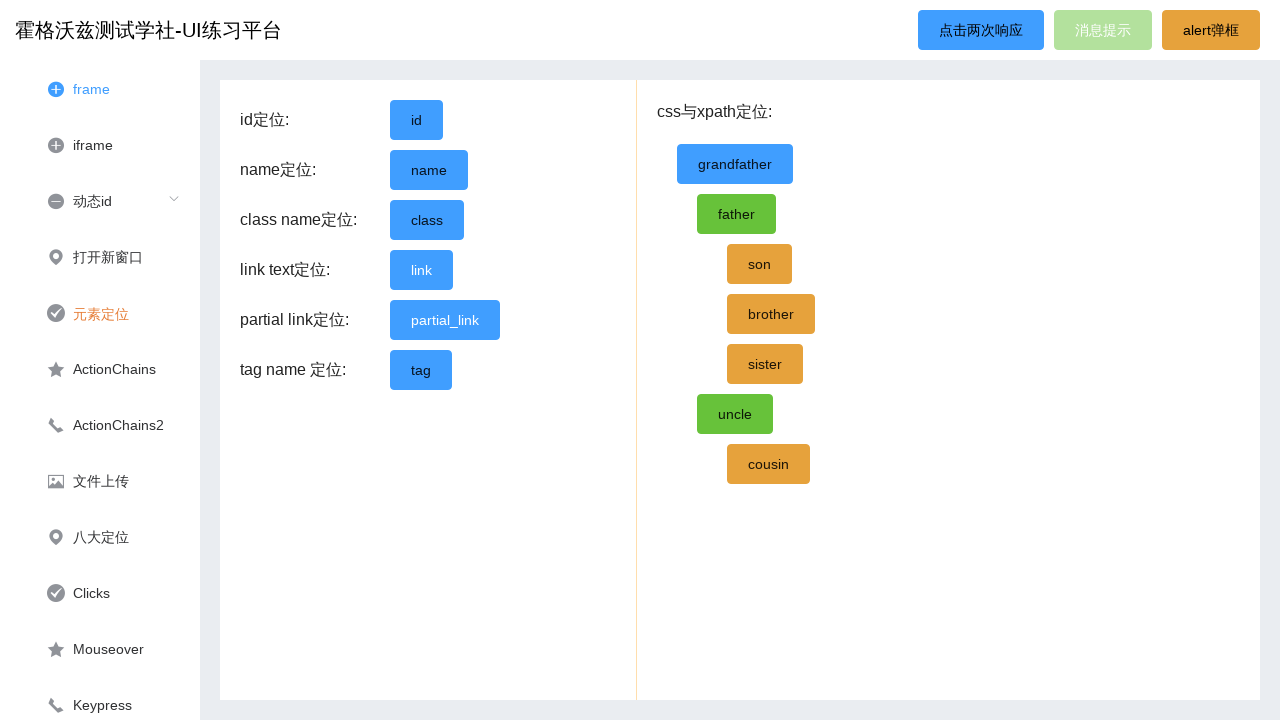

Verified that at least 2 anchor elements exist by waiting for the second element
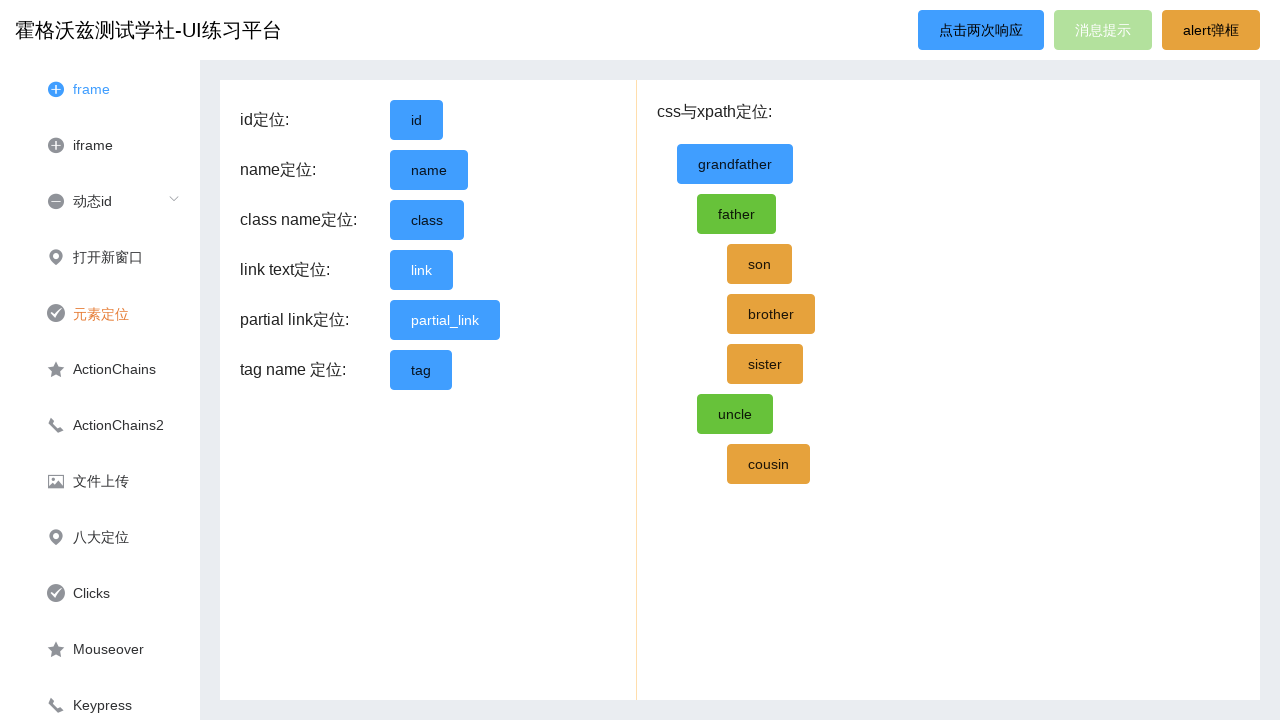

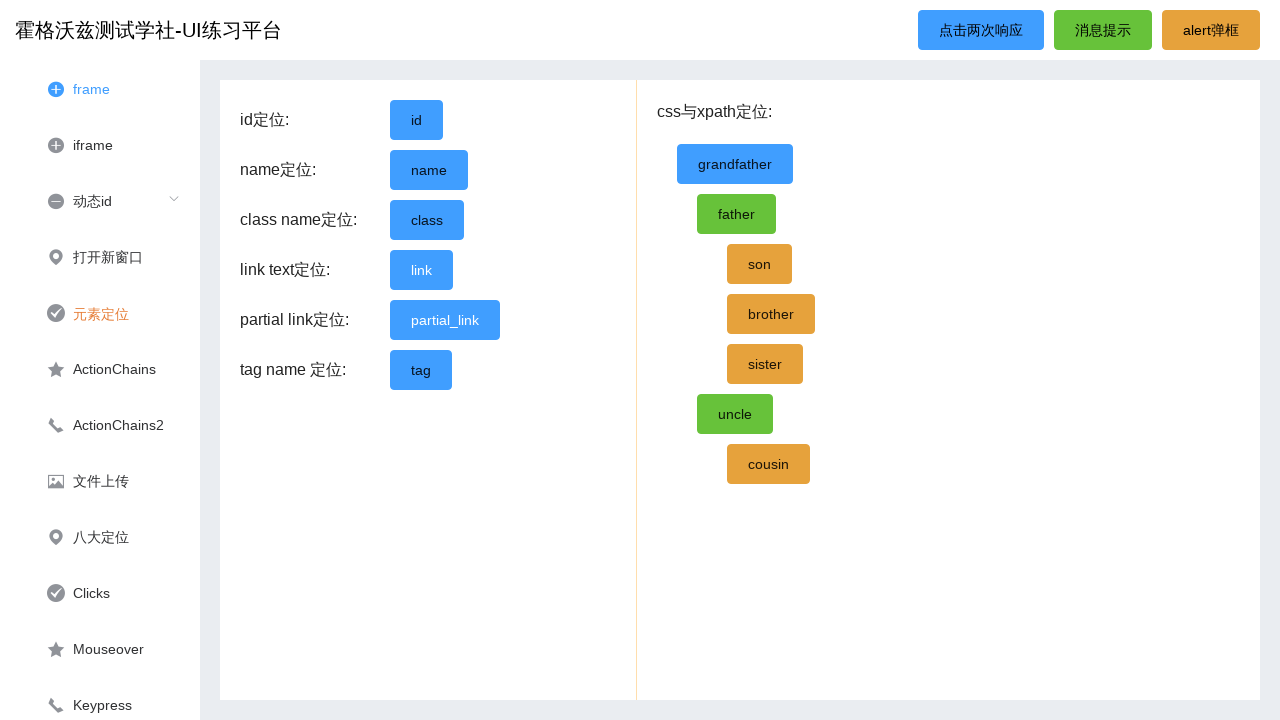